Tests dropdown selection functionality on the OrangeHRM trial form by selecting a country using three different methods: by index, by value, and by visible text.

Starting URL: https://www.orangehrm.com/orangehrm-30-day-trial/

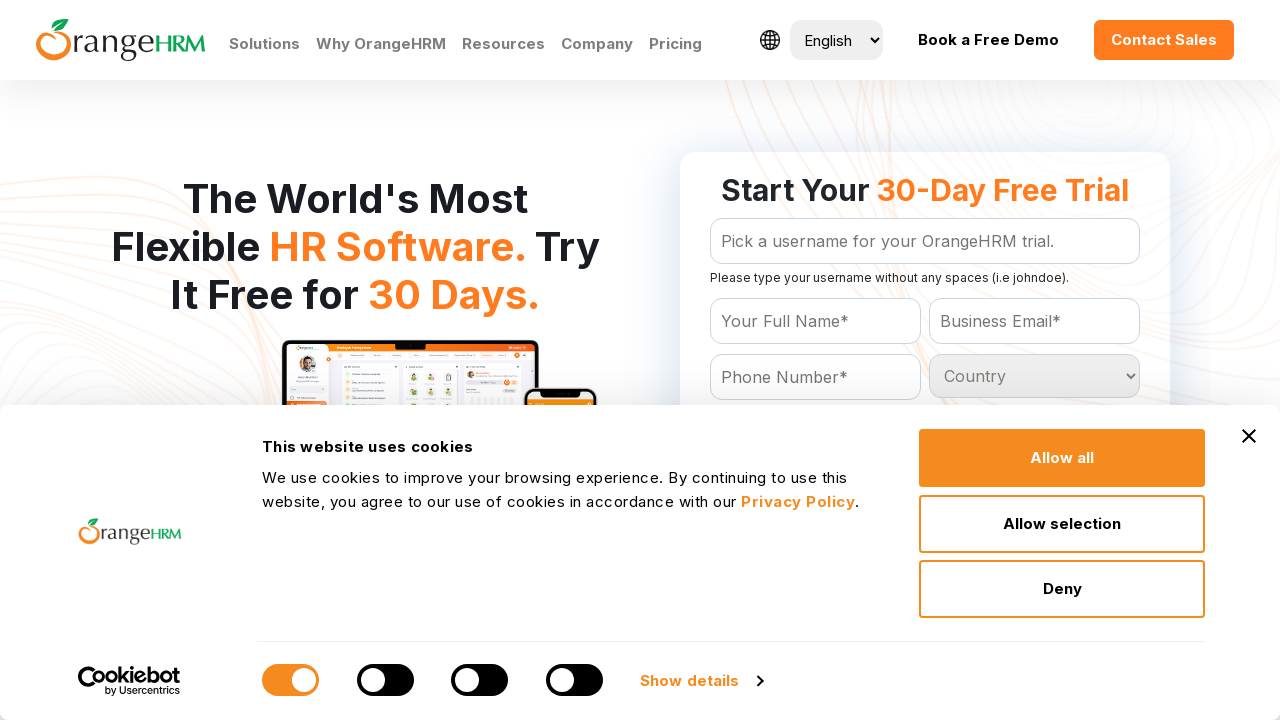

Selected country dropdown option by index 10 on #Form_getForm_Country
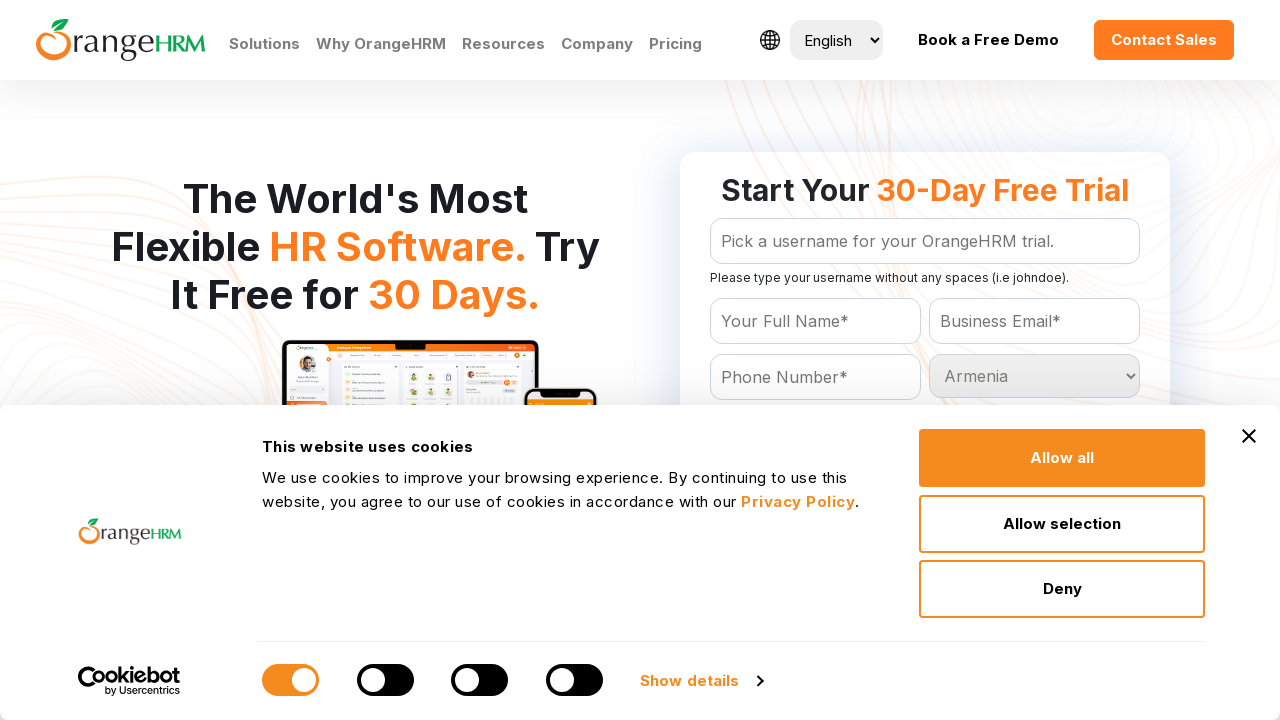

Selected country 'Cuba' from dropdown by value on #Form_getForm_Country
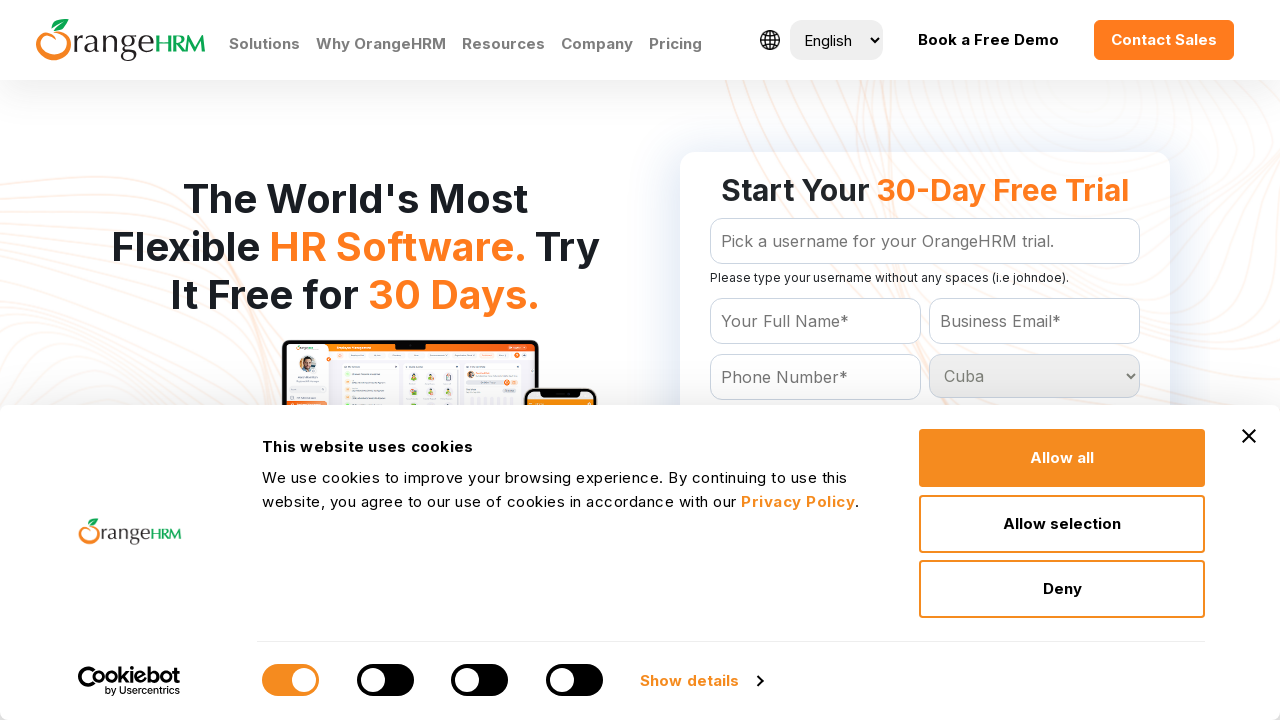

Selected country 'India' from dropdown by visible text on #Form_getForm_Country
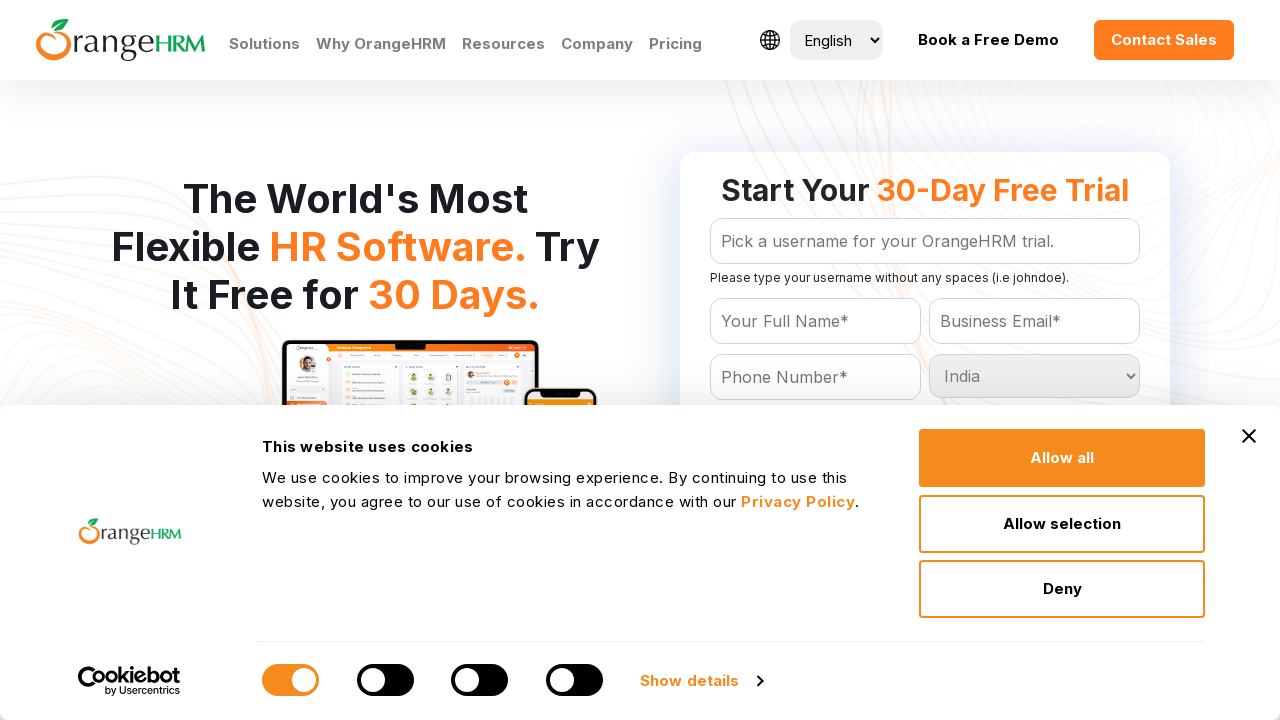

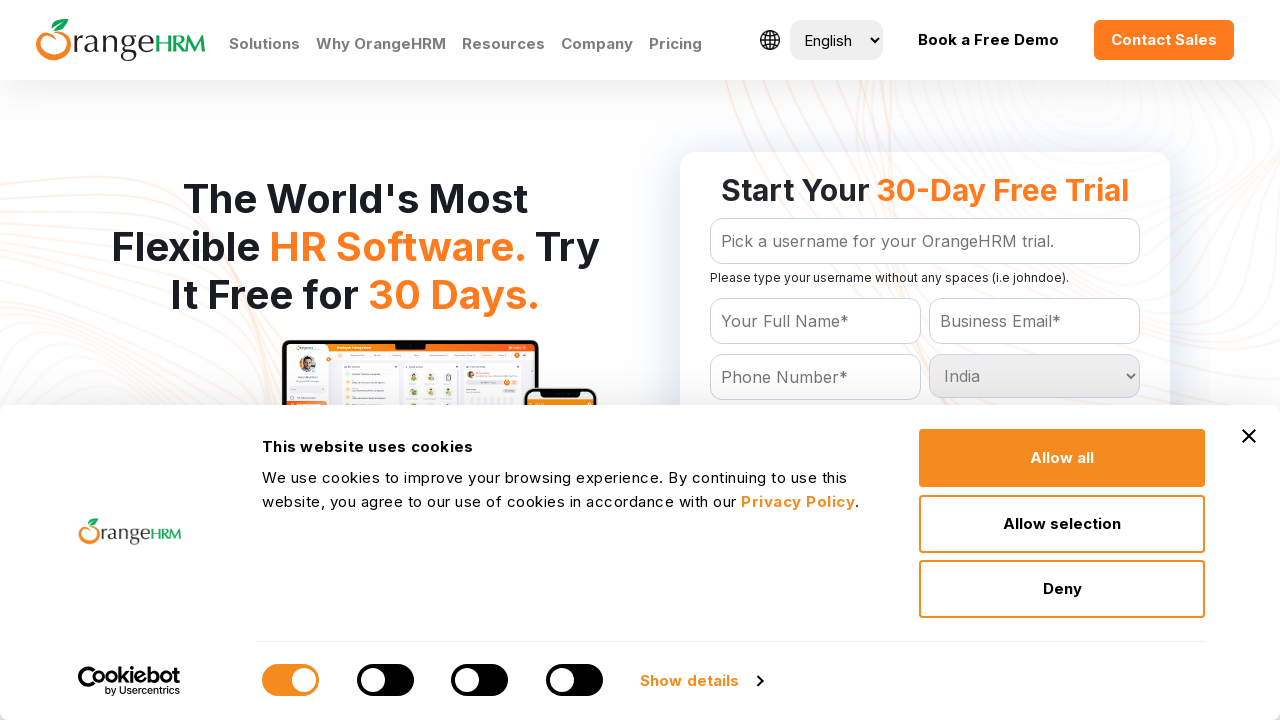